Tests window handle switching using array index approach - opens a new window via click, switches between windows using index-based access.

Starting URL: https://the-internet.herokuapp.com/windows

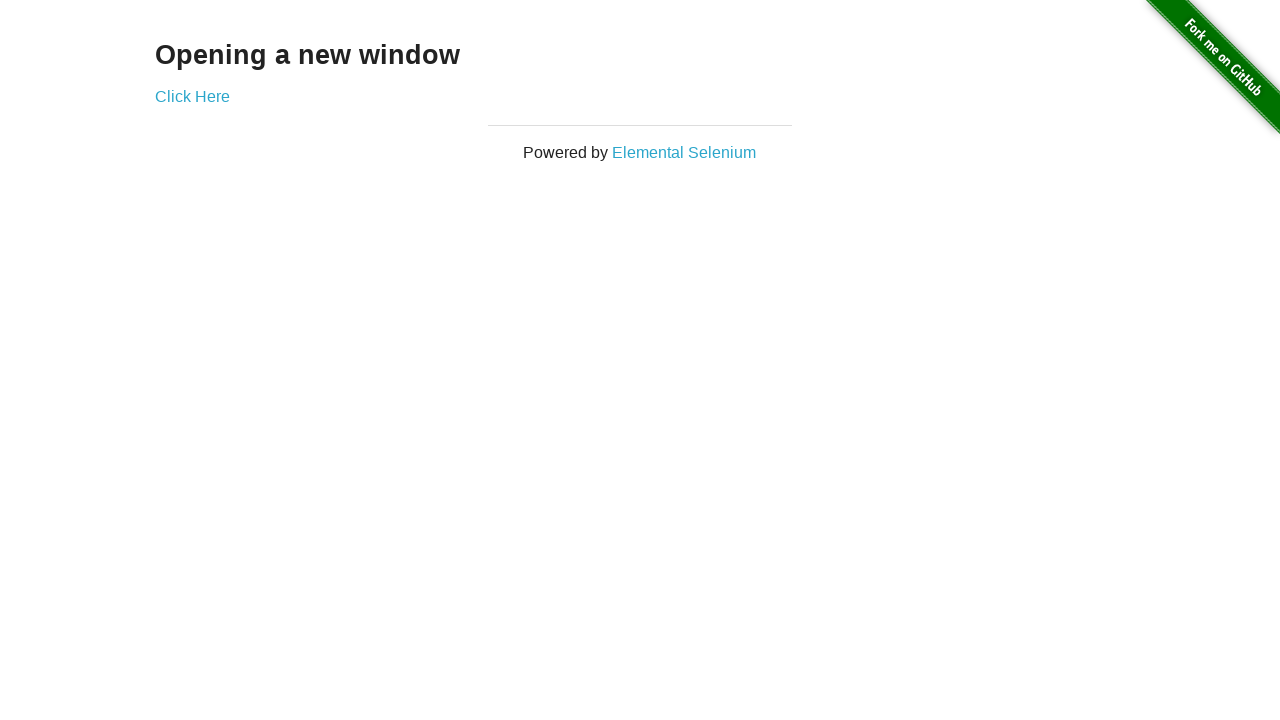

Verified heading text is 'Opening a new window'
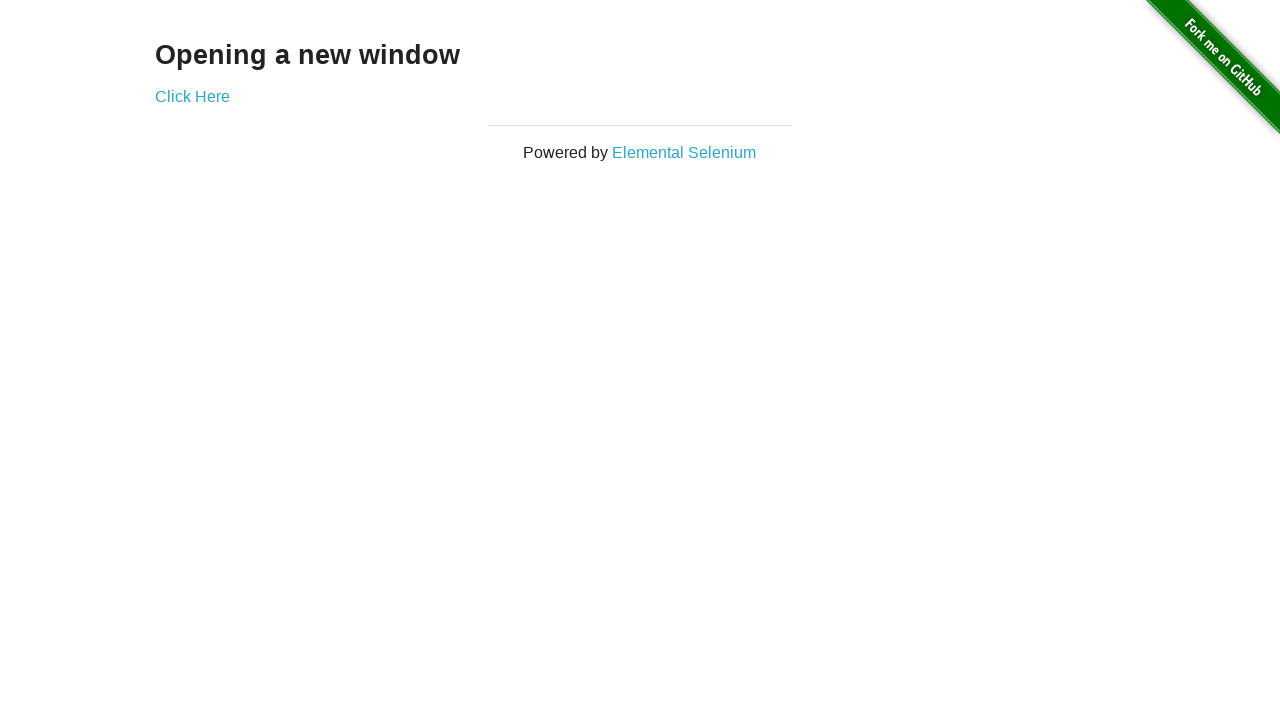

Verified first page title is 'The Internet'
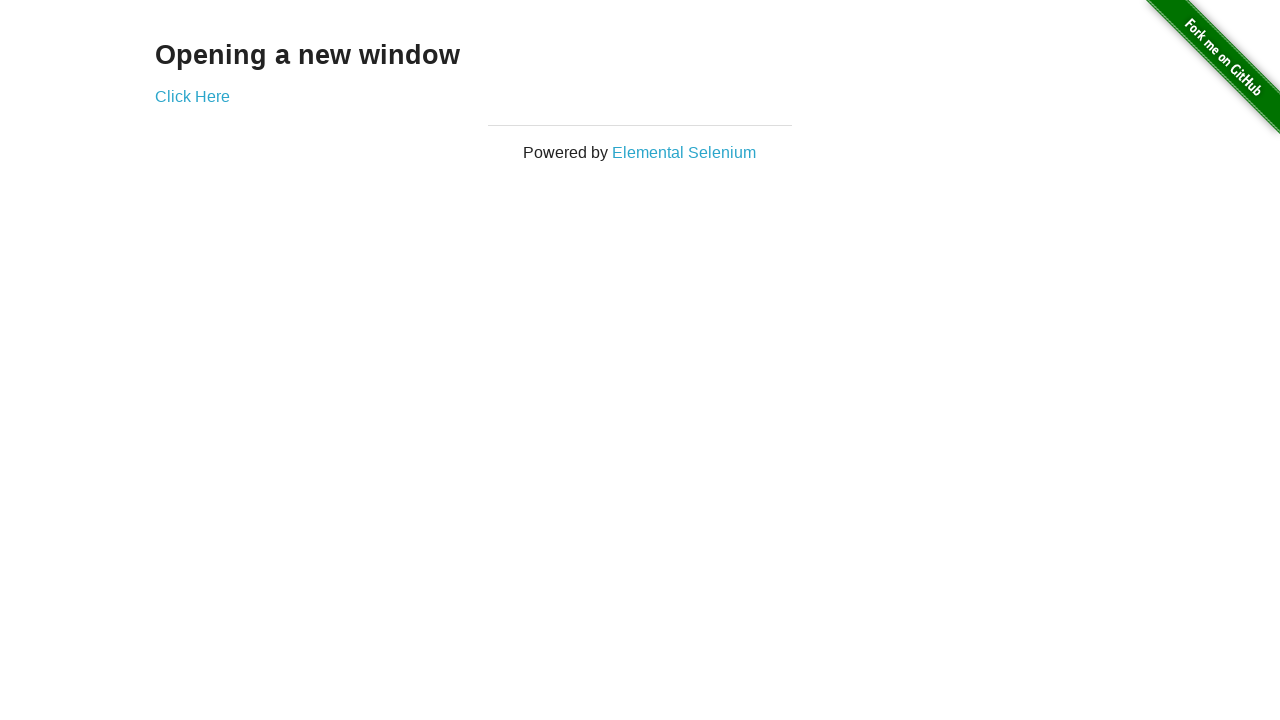

Clicked 'Click Here' link to open new window at (192, 96) on (//a)[2]
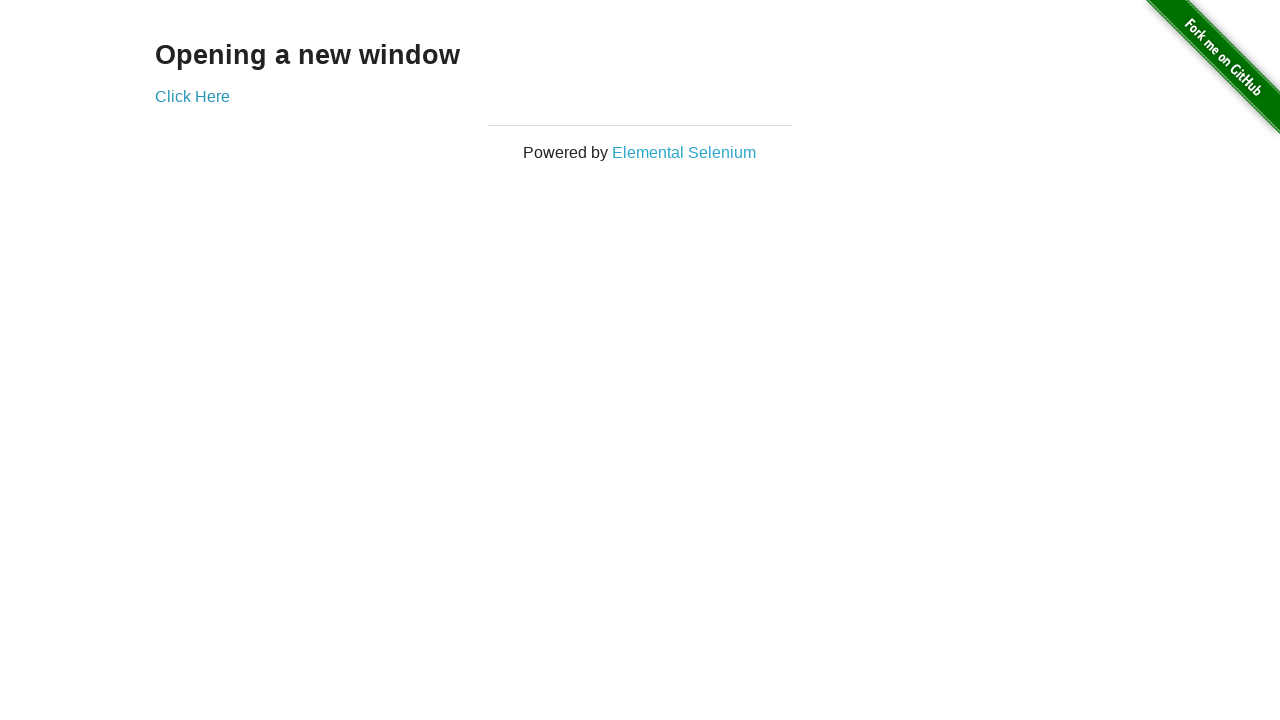

New window loaded and ready
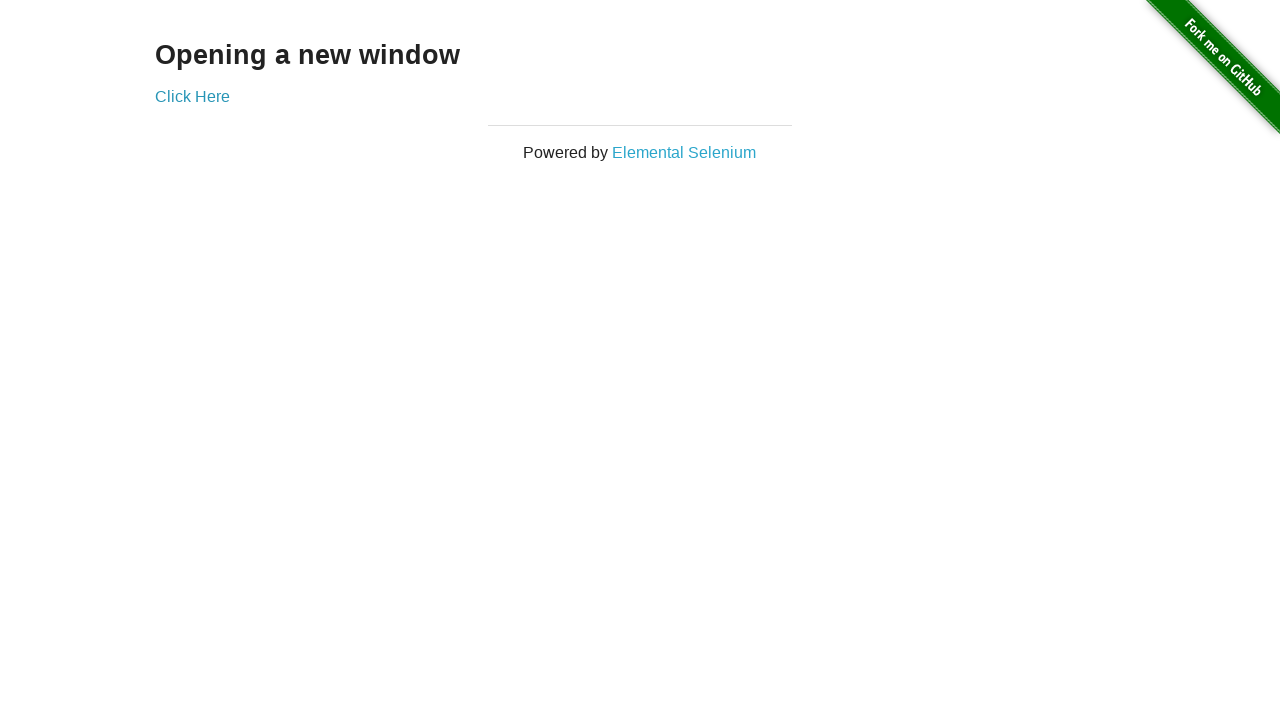

Verified new window title is 'New Window'
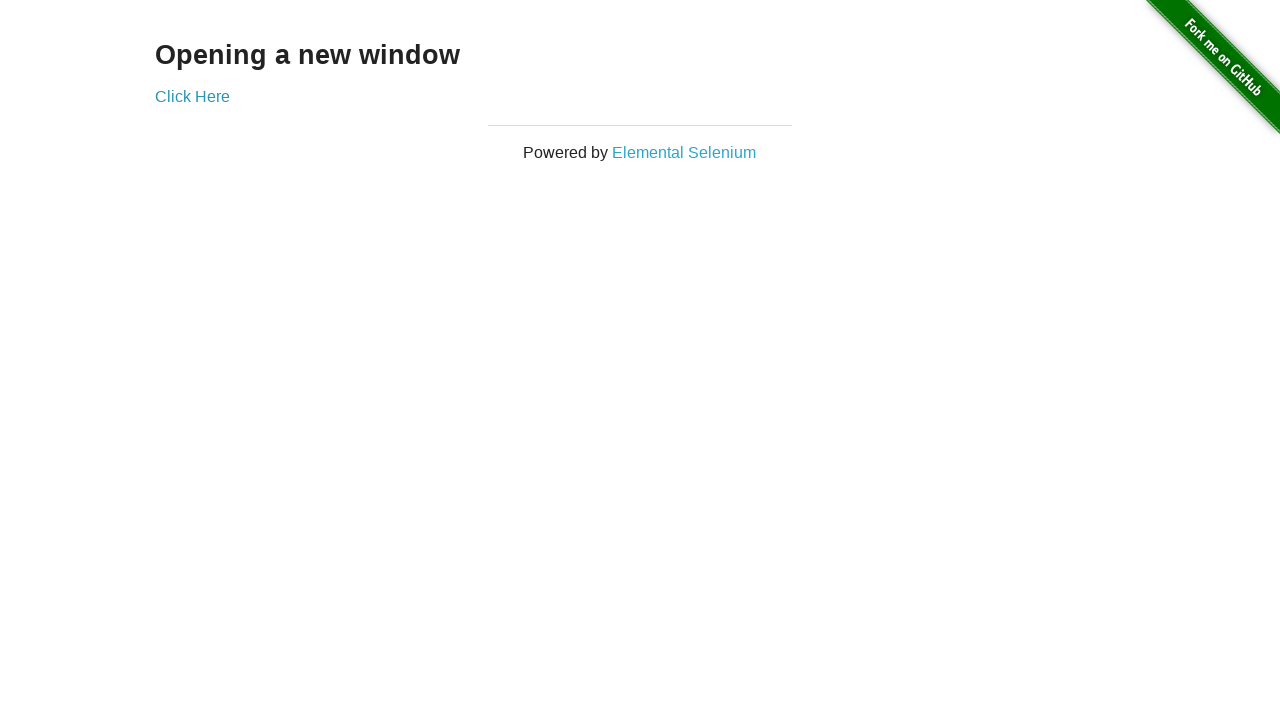

Switched back to original window using index-based access
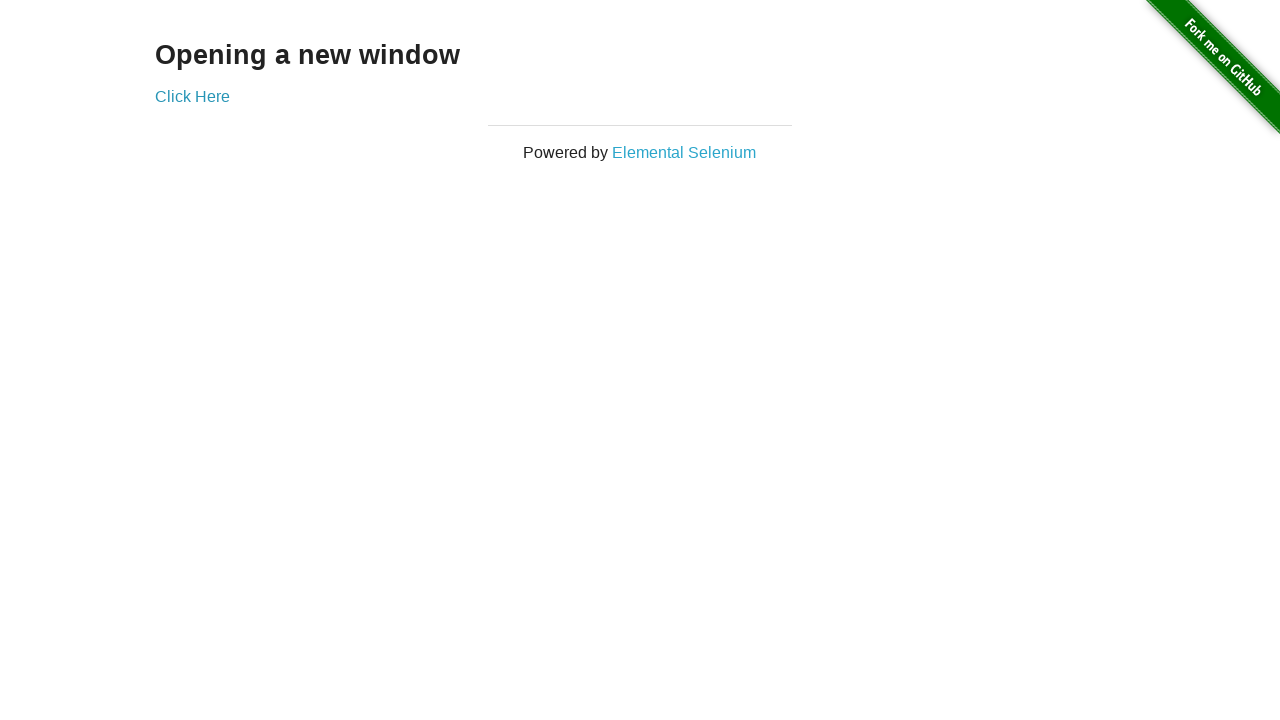

Verified original window title is 'The Internet'
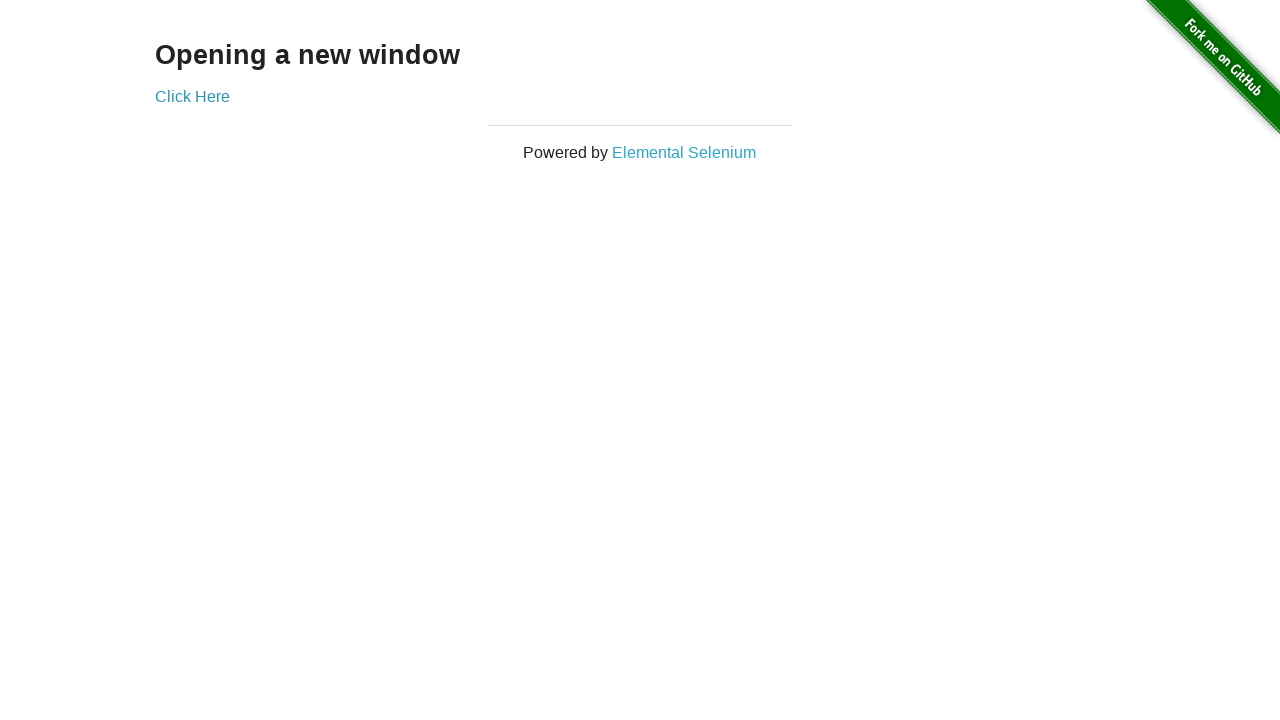

Switched to second window again using index-based access
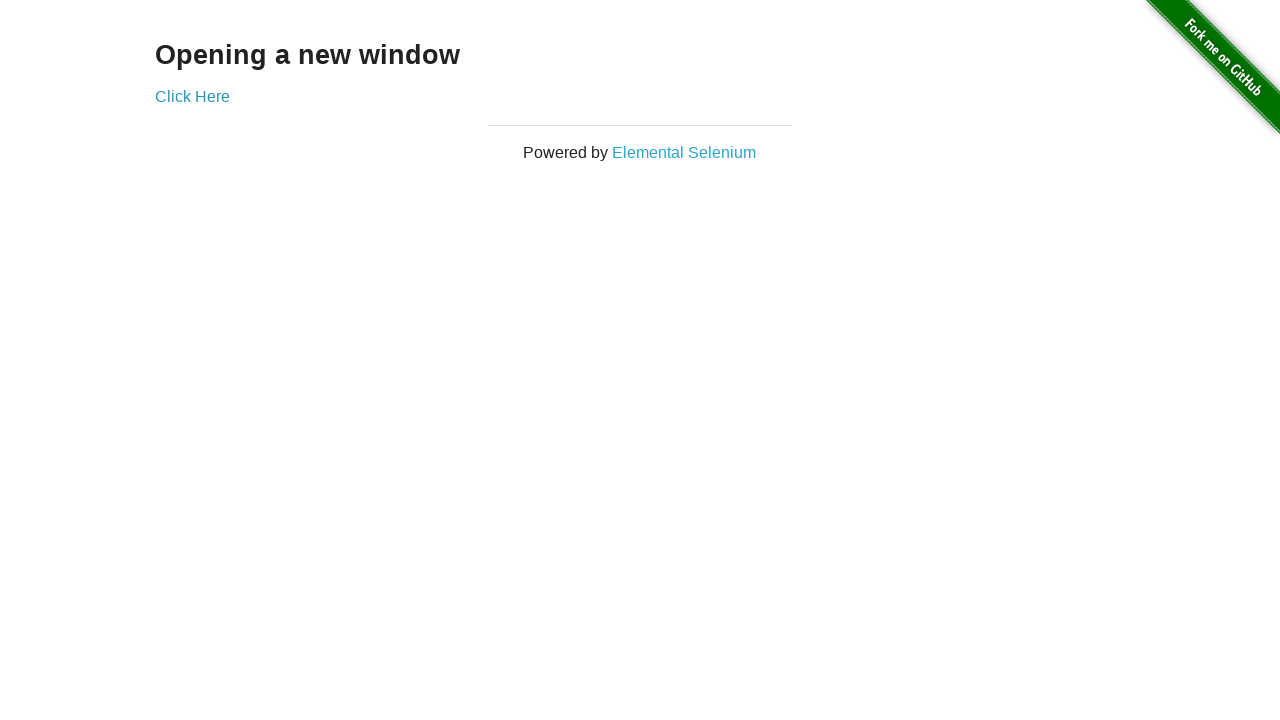

Switched back to first window using index-based access
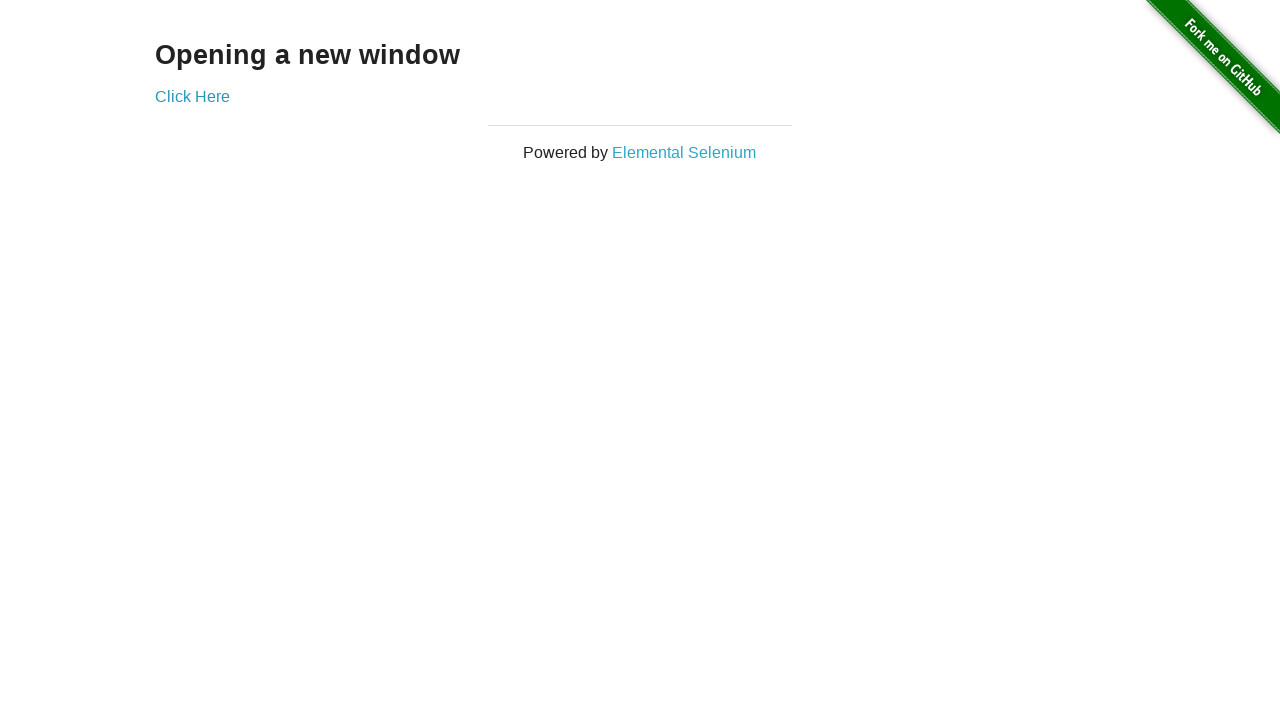

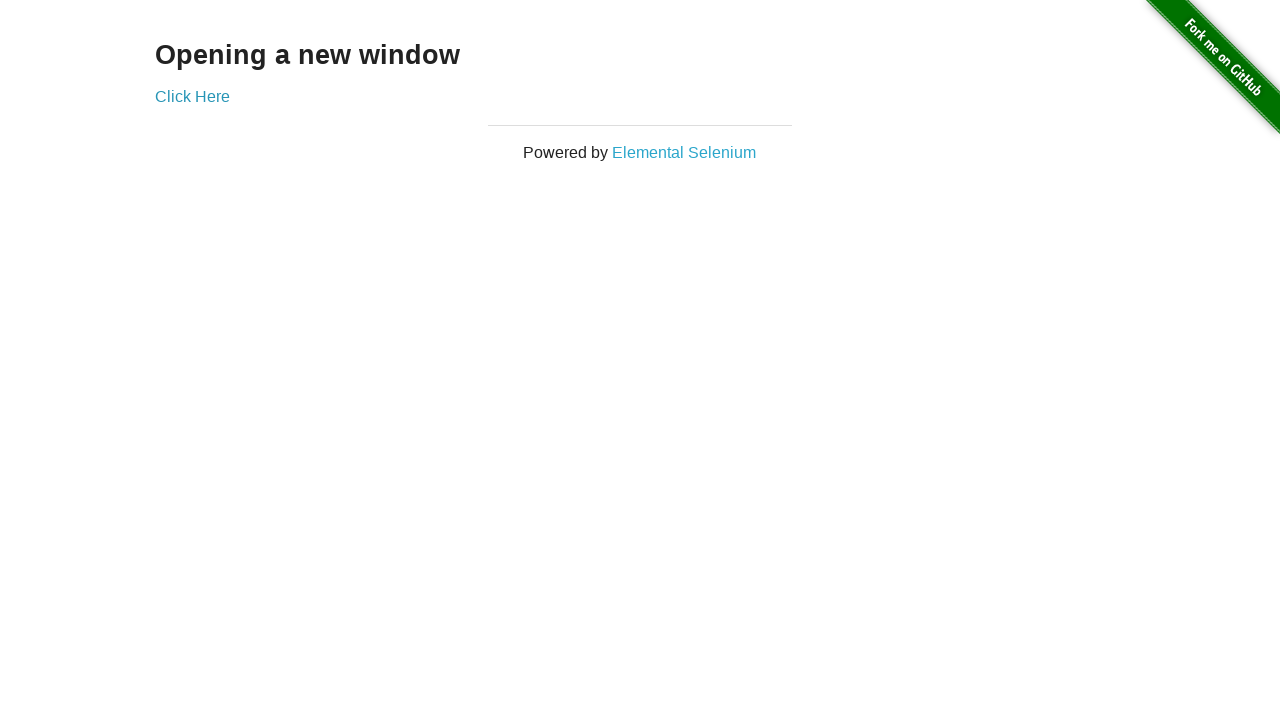